Tests the sorting functionality of a product table by clicking on the header to sort items and verifying the sort order

Starting URL: https://rahulshettyacademy.com/seleniumPractise/#/offers

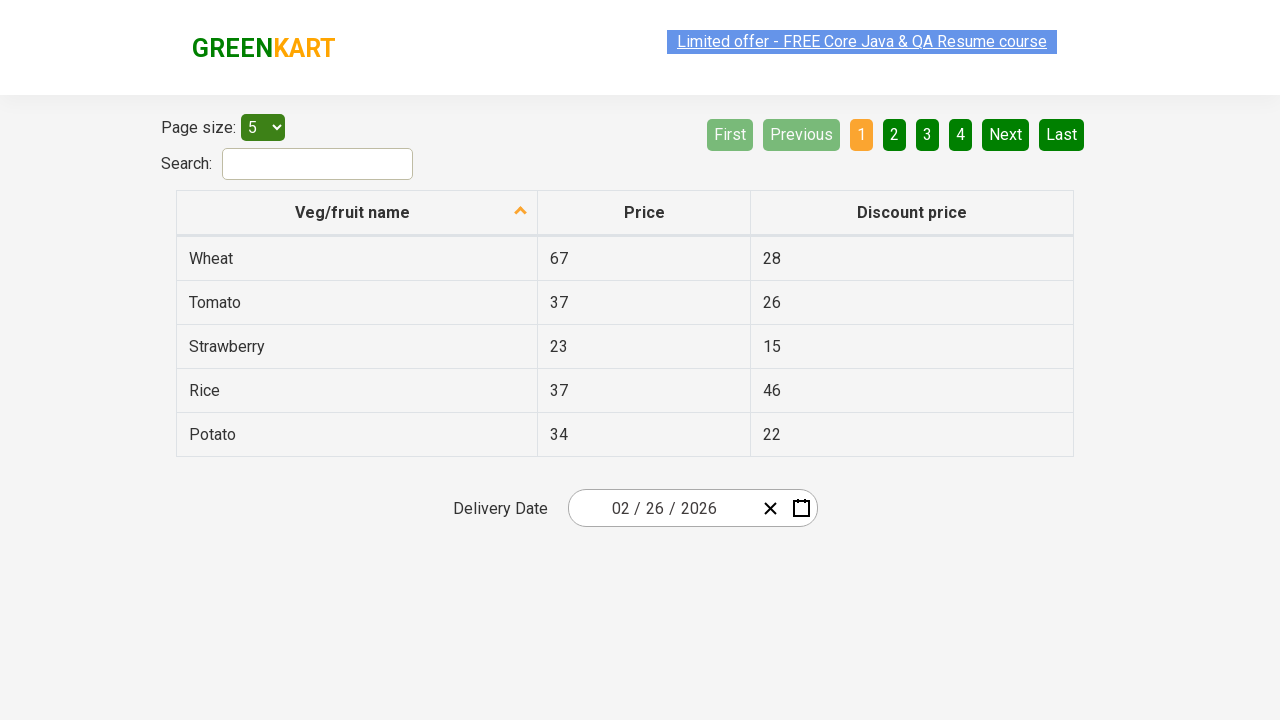

Clicked first column header to sort the product table at (357, 213) on xpath=//tr/th[1]
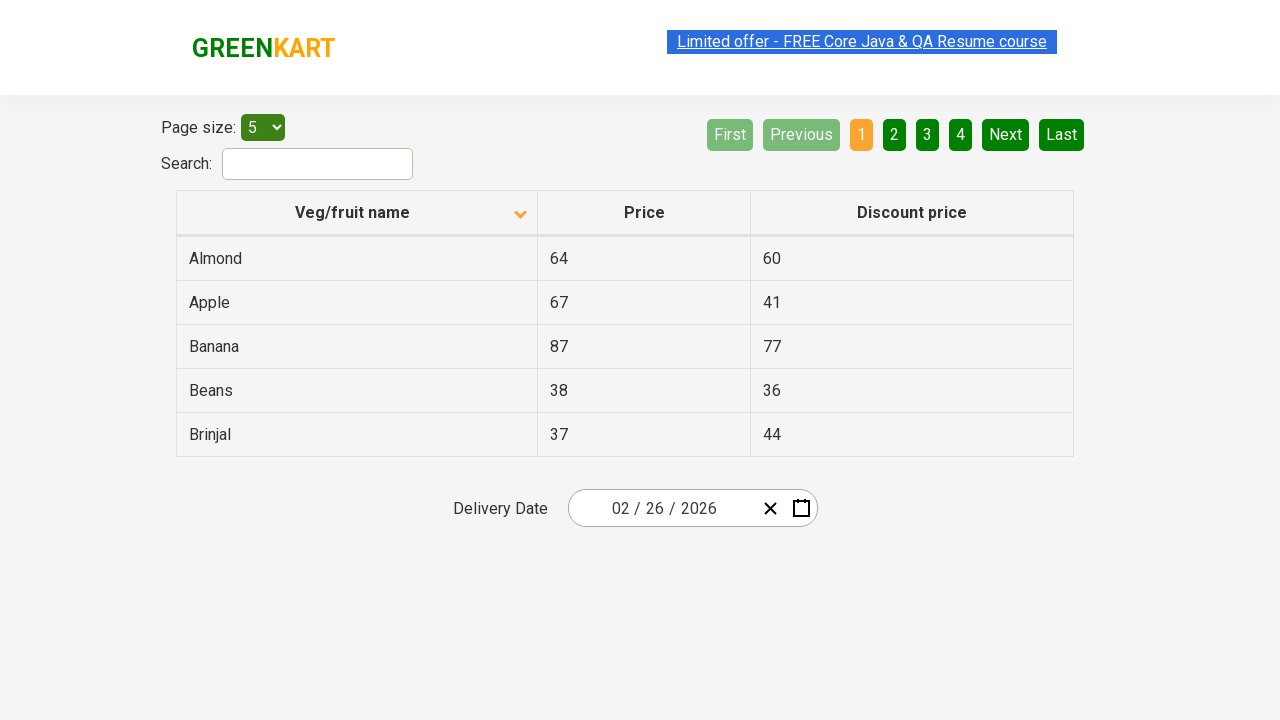

Table sorted and first column cells are visible
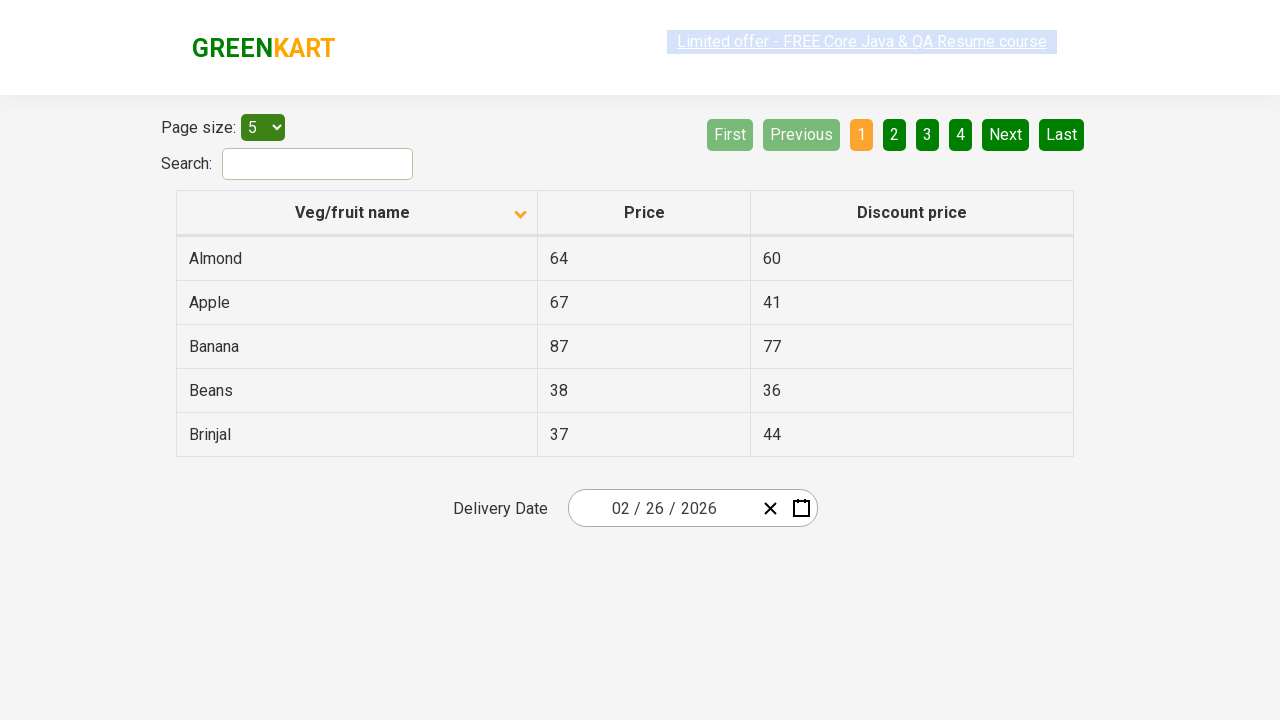

Retrieved all elements in first column to verify sort order
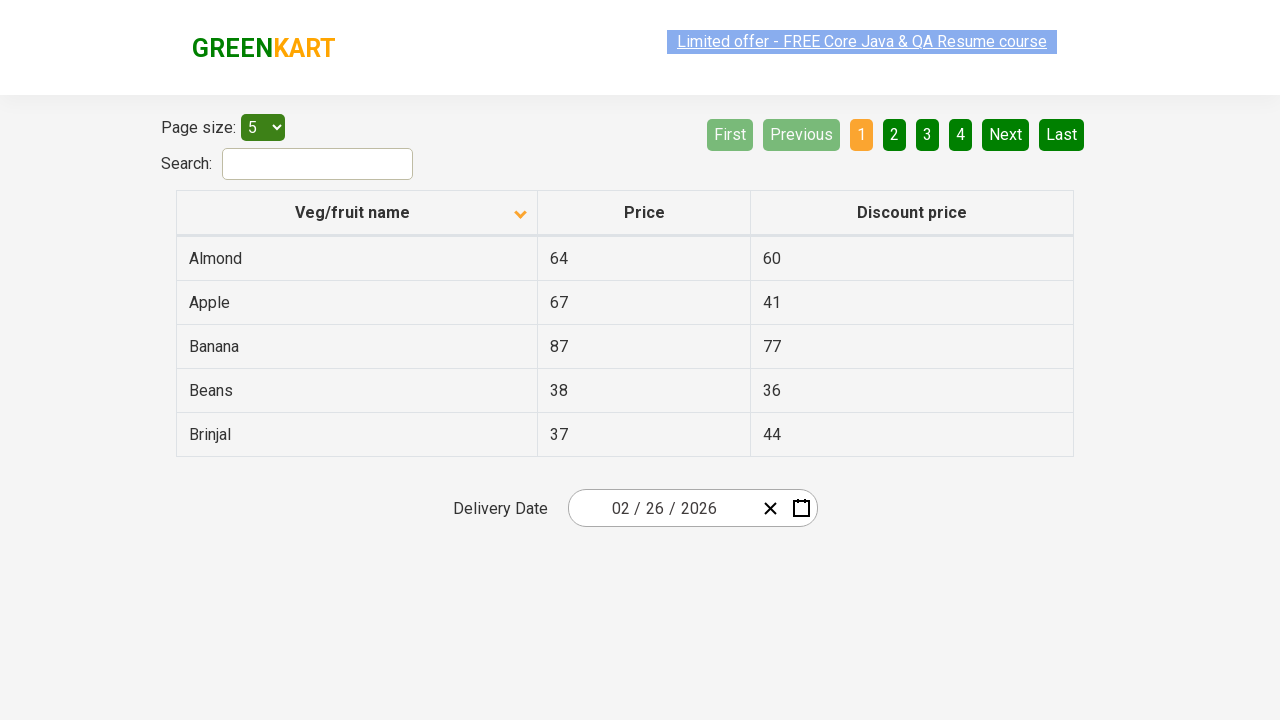

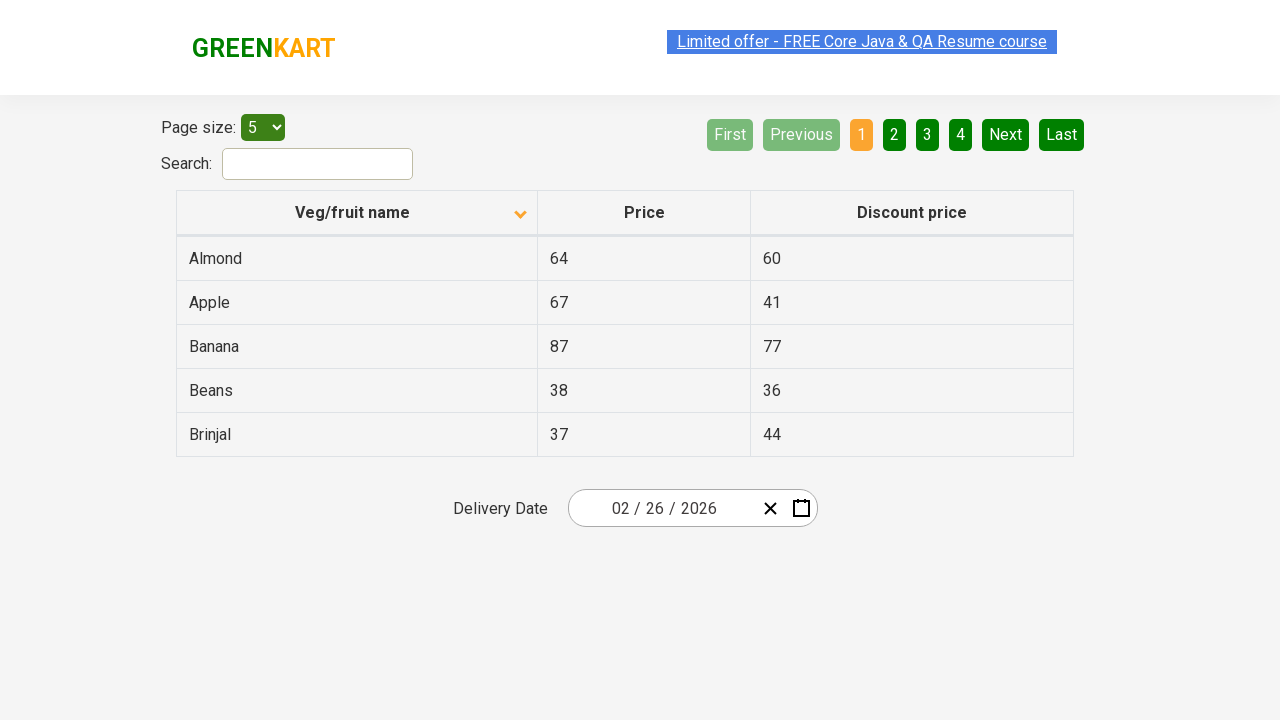